Tests the ParaBank registration form by filling in all required fields including personal information, address, and account credentials, then submitting the form

Starting URL: https://parabank.parasoft.com/parabank/register.htm

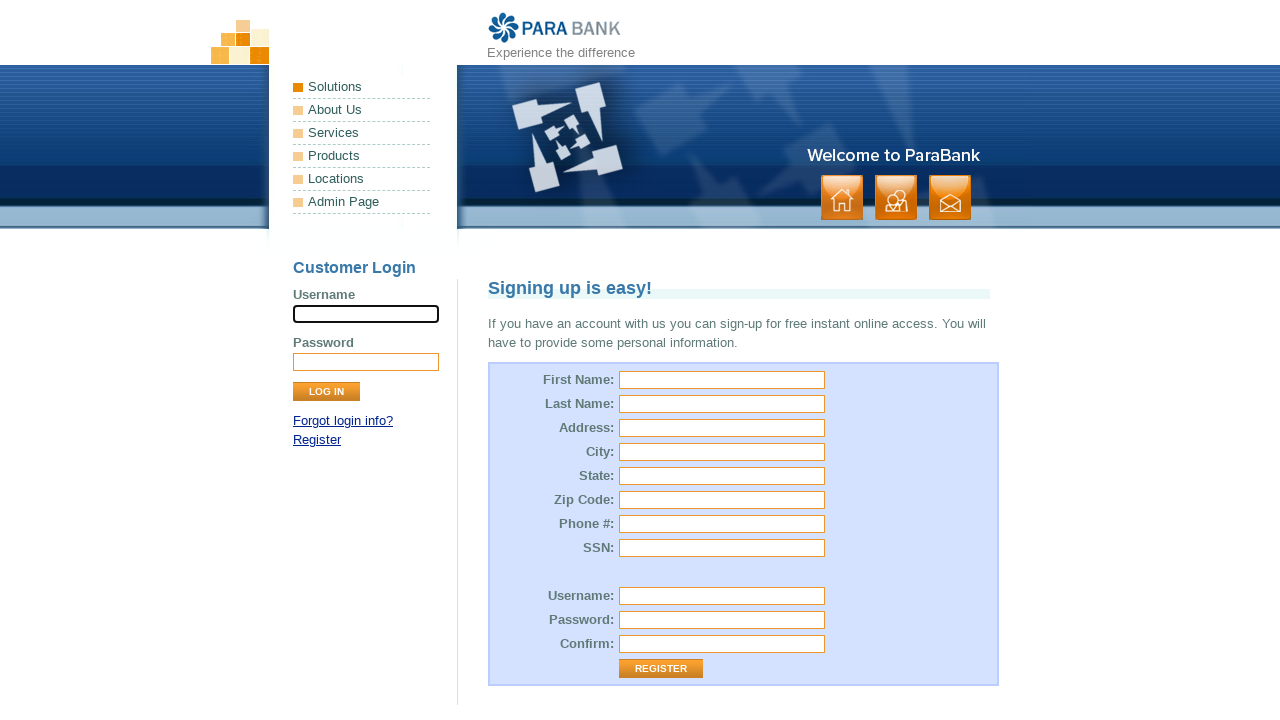

Filled first name field with 'John' on #customer\.firstName
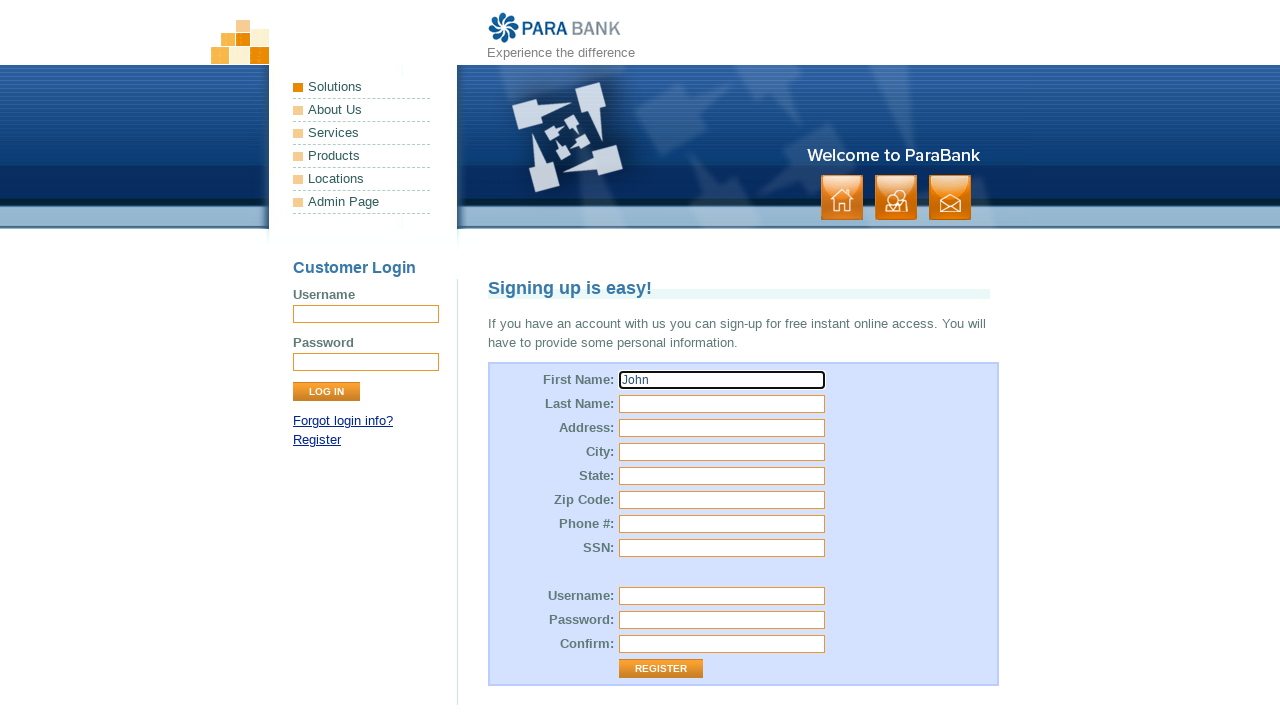

Filled last name field with 'Smith' on #customer\.lastName
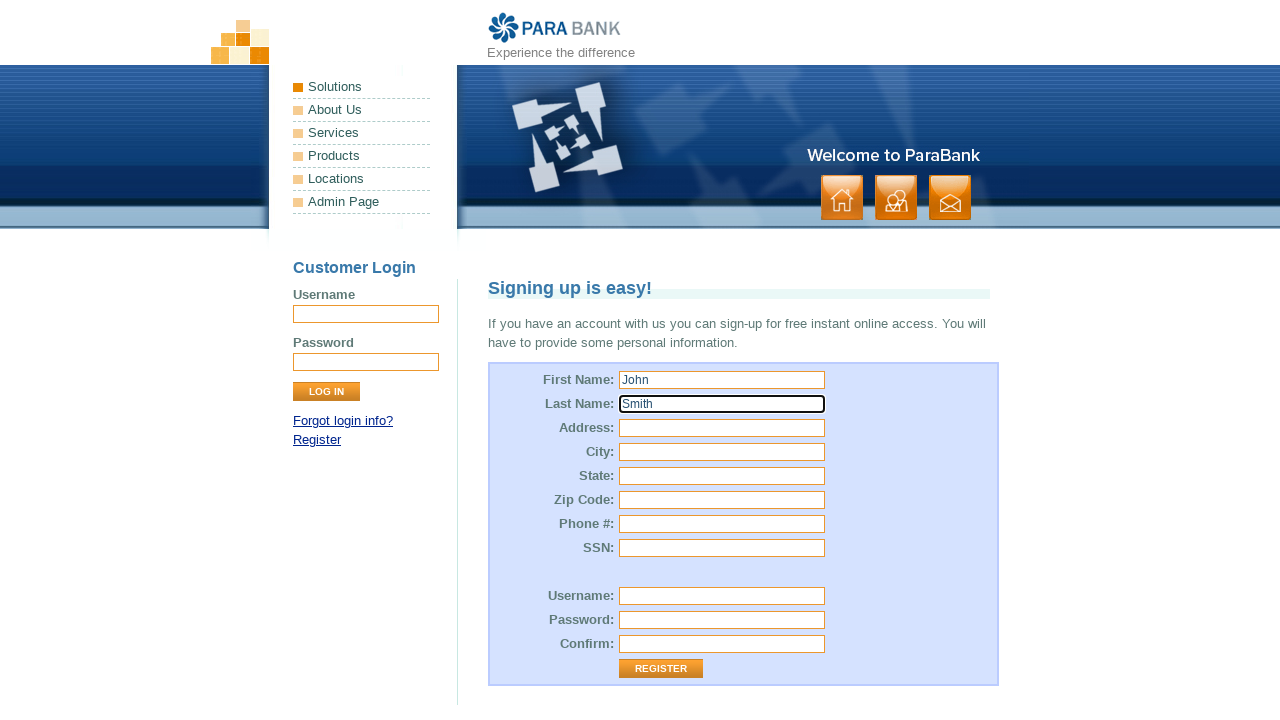

Filled street address field with '123 Main Street' on #customer\.address\.street
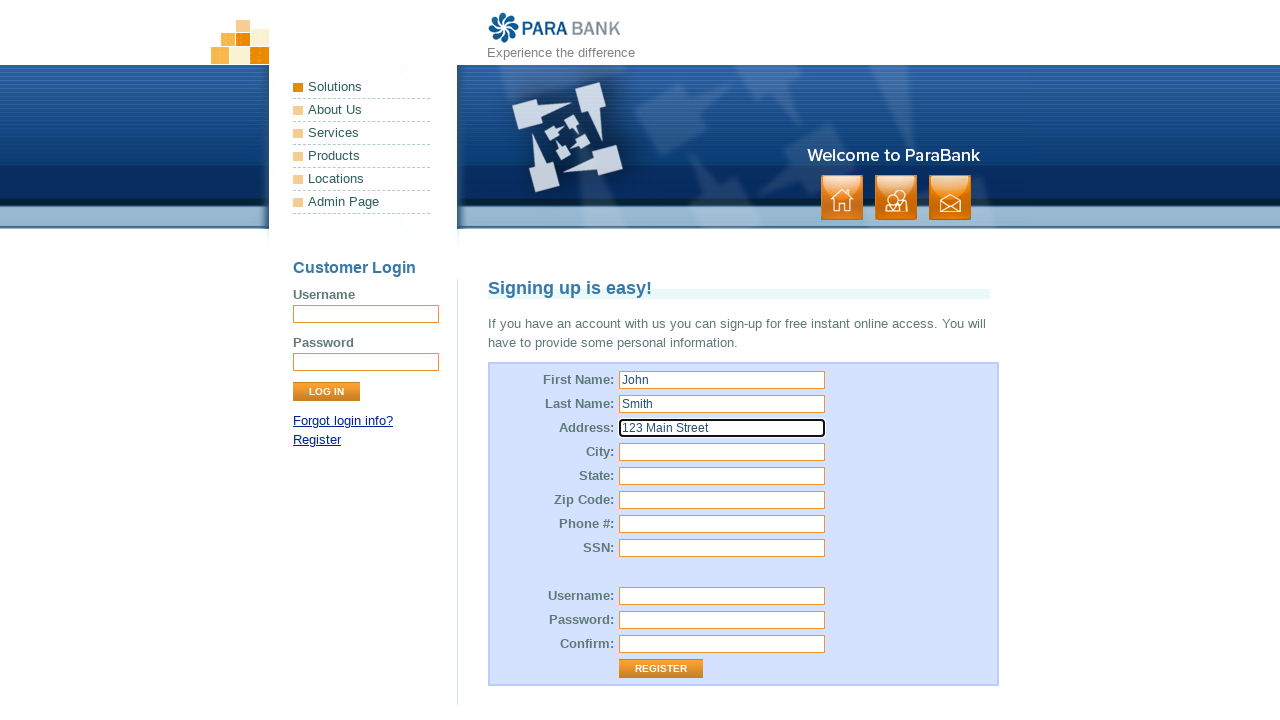

Filled city field with 'Springfield' on #customer\.address\.city
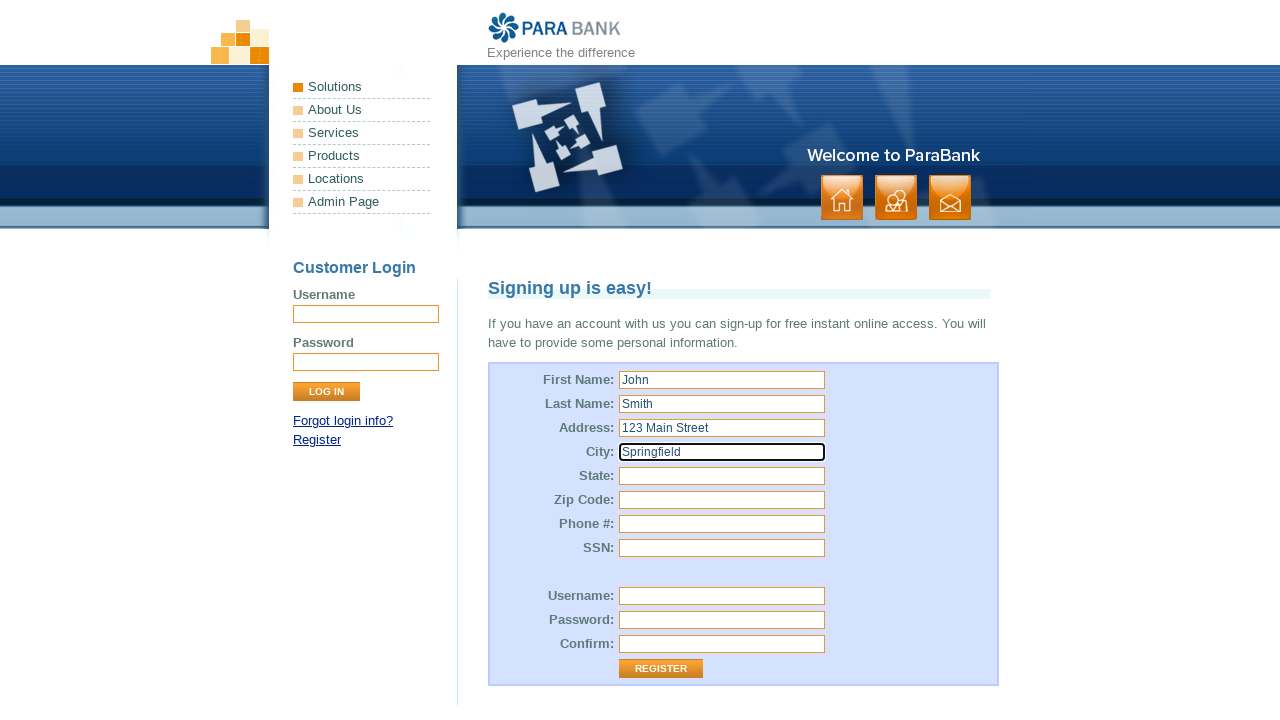

Filled state field with 'Illinois' on #customer\.address\.state
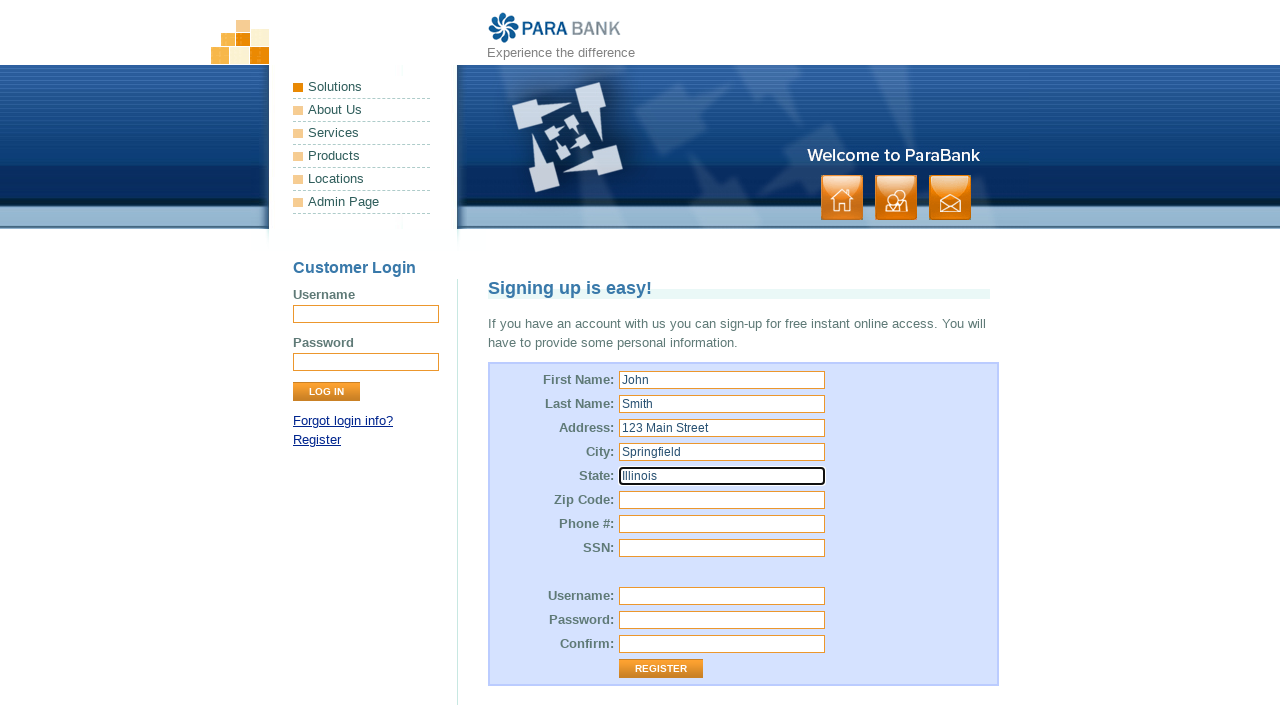

Filled zip code field with '62701' on #customer\.address\.zipCode
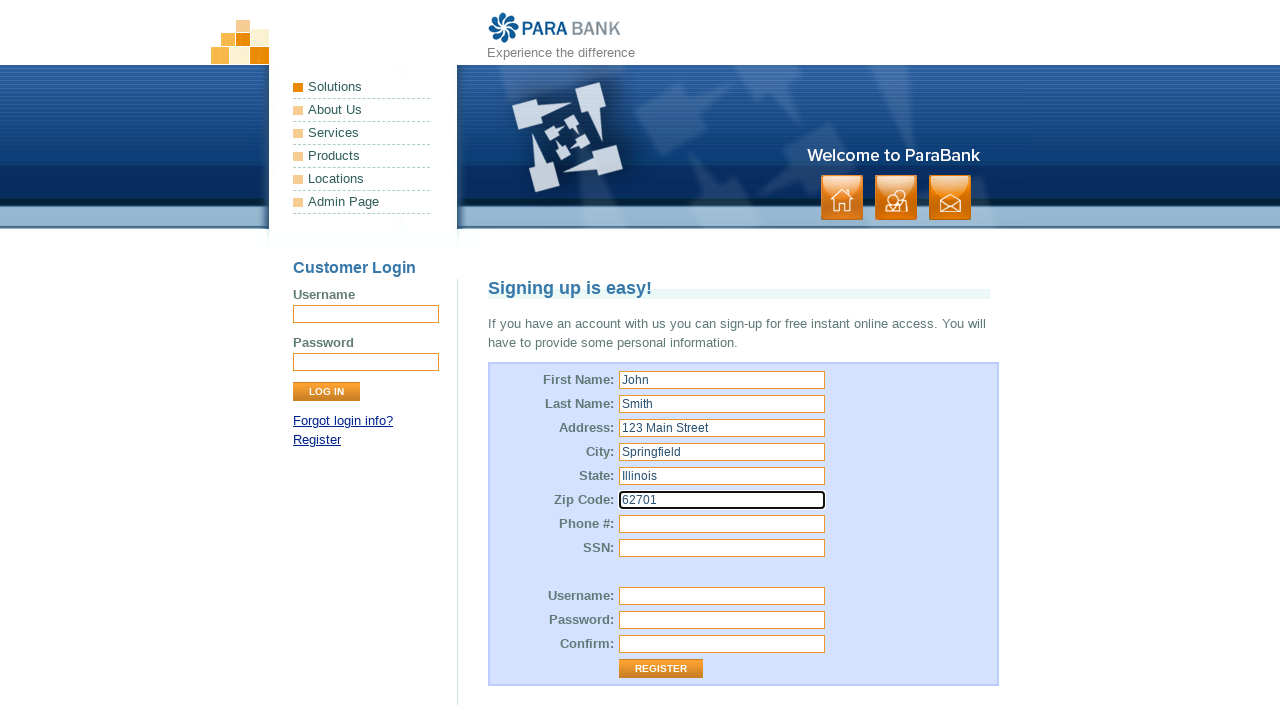

Filled phone number field with '5551234567' on #customer\.phoneNumber
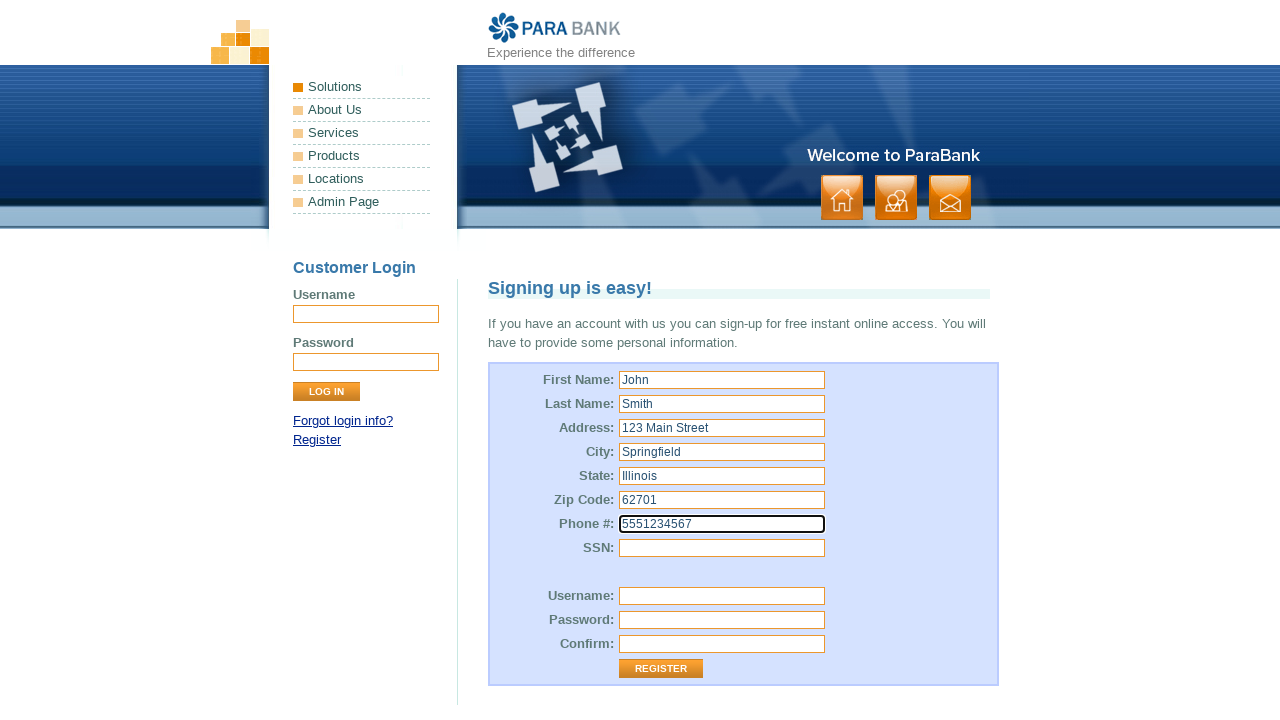

Filled SSN field with '123456789' on #customer\.ssn
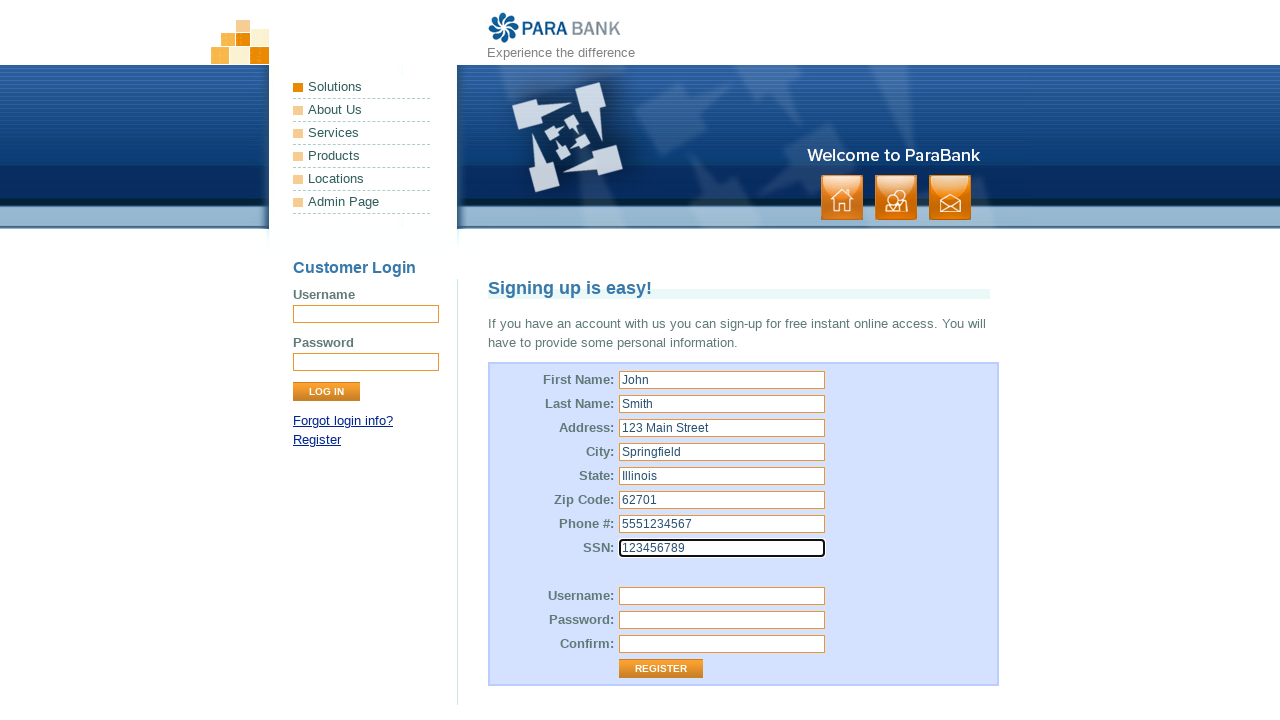

Filled username field with 'testuser2024' on #customer\.username
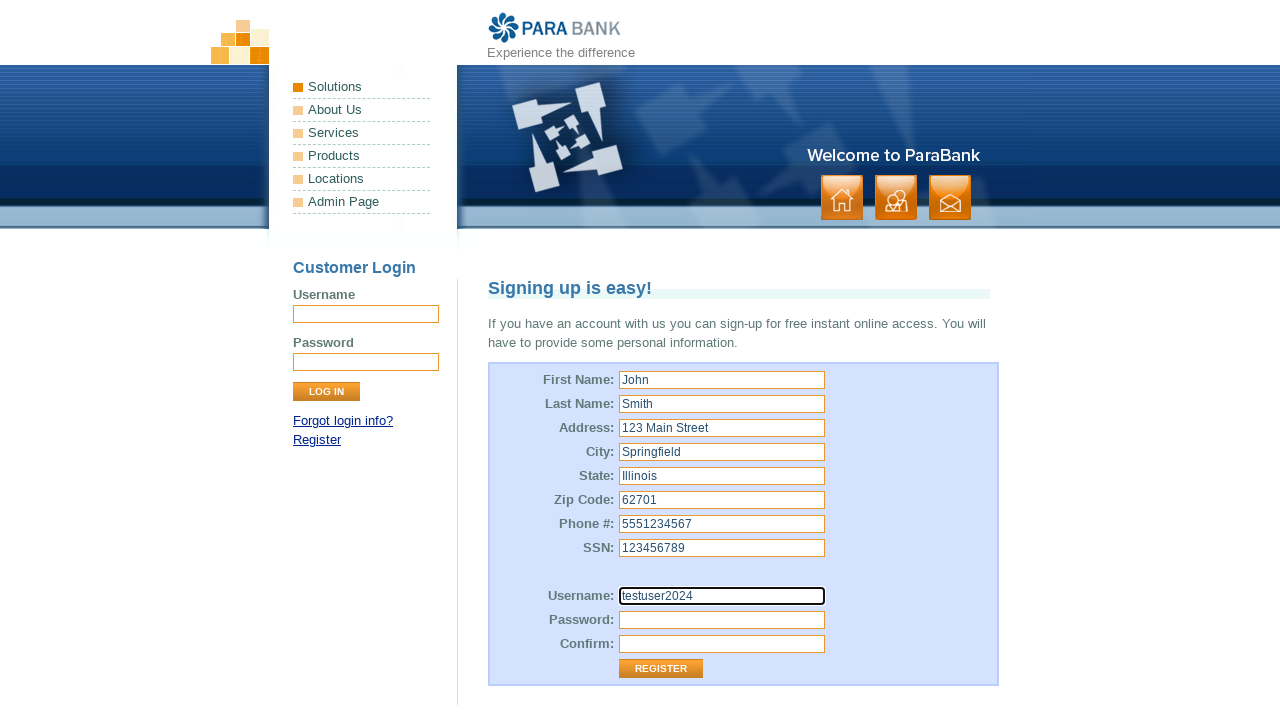

Filled password field with 'SecurePass123' on #customer\.password
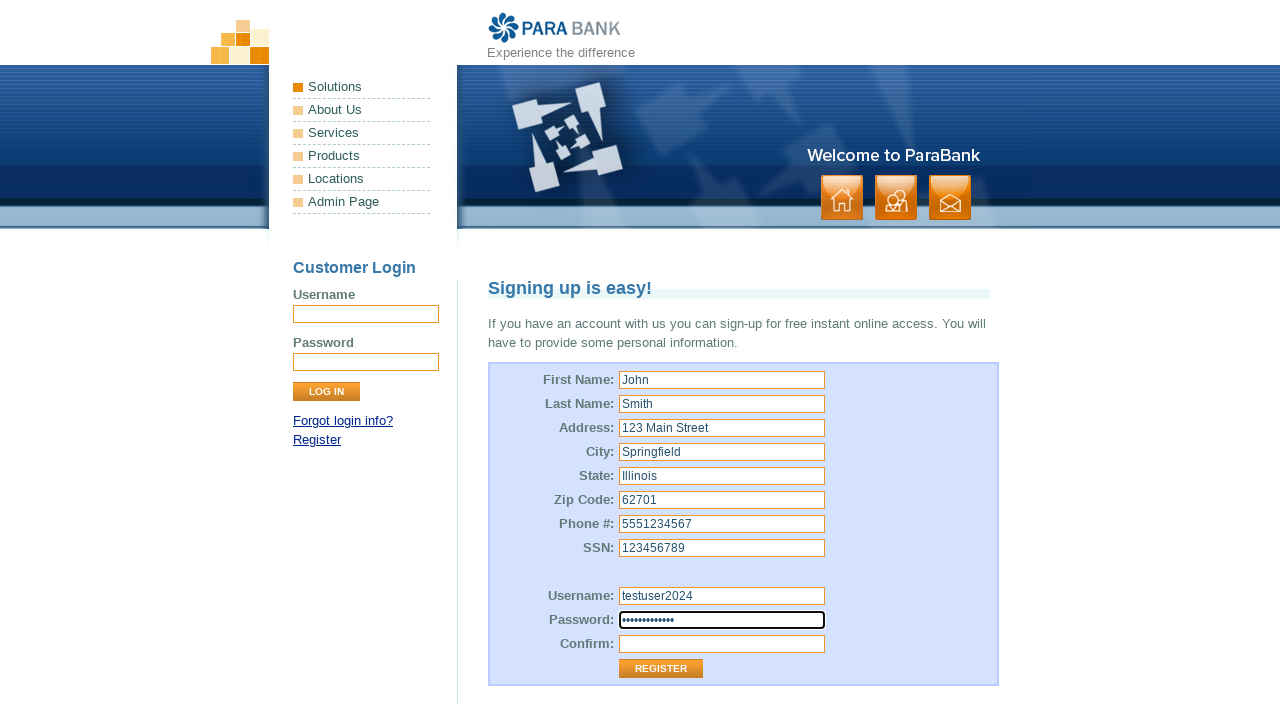

Filled password confirmation field with 'SecurePass123' on #repeatedPassword
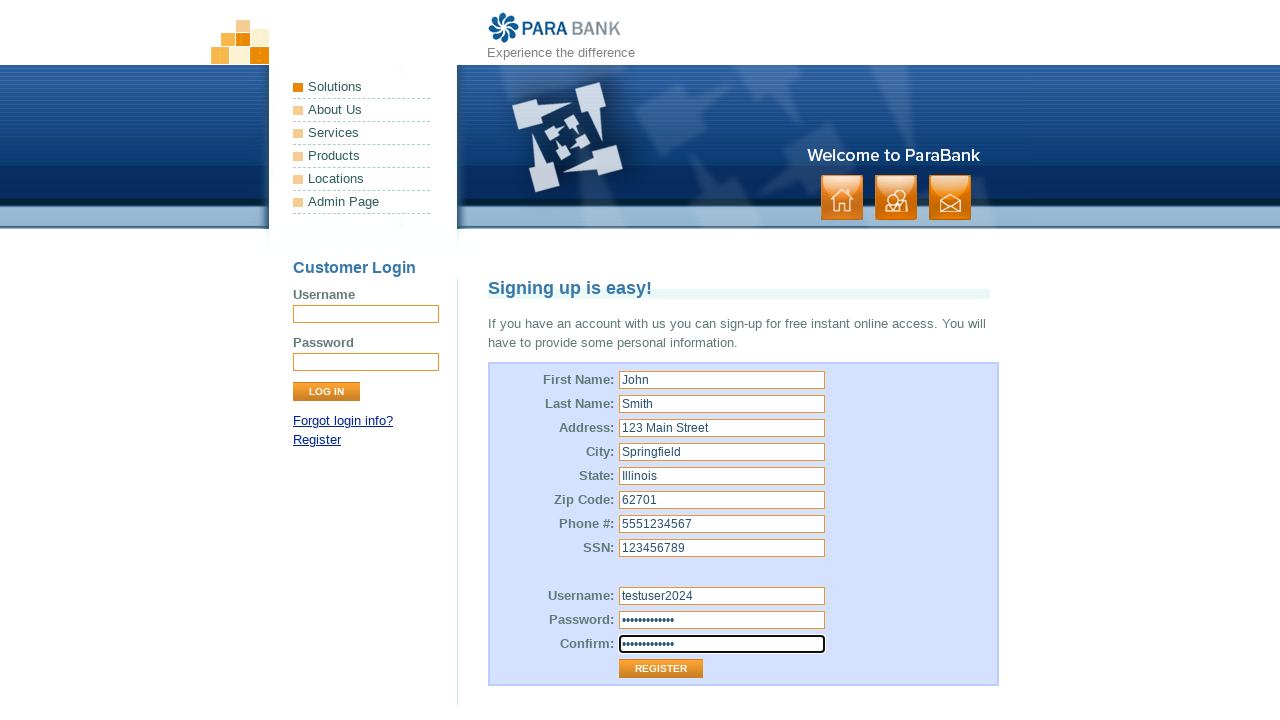

Clicked submit button to register account at (661, 669) on xpath=//*[@id="customerForm"]/table/tbody/tr[13]/td[2]/input
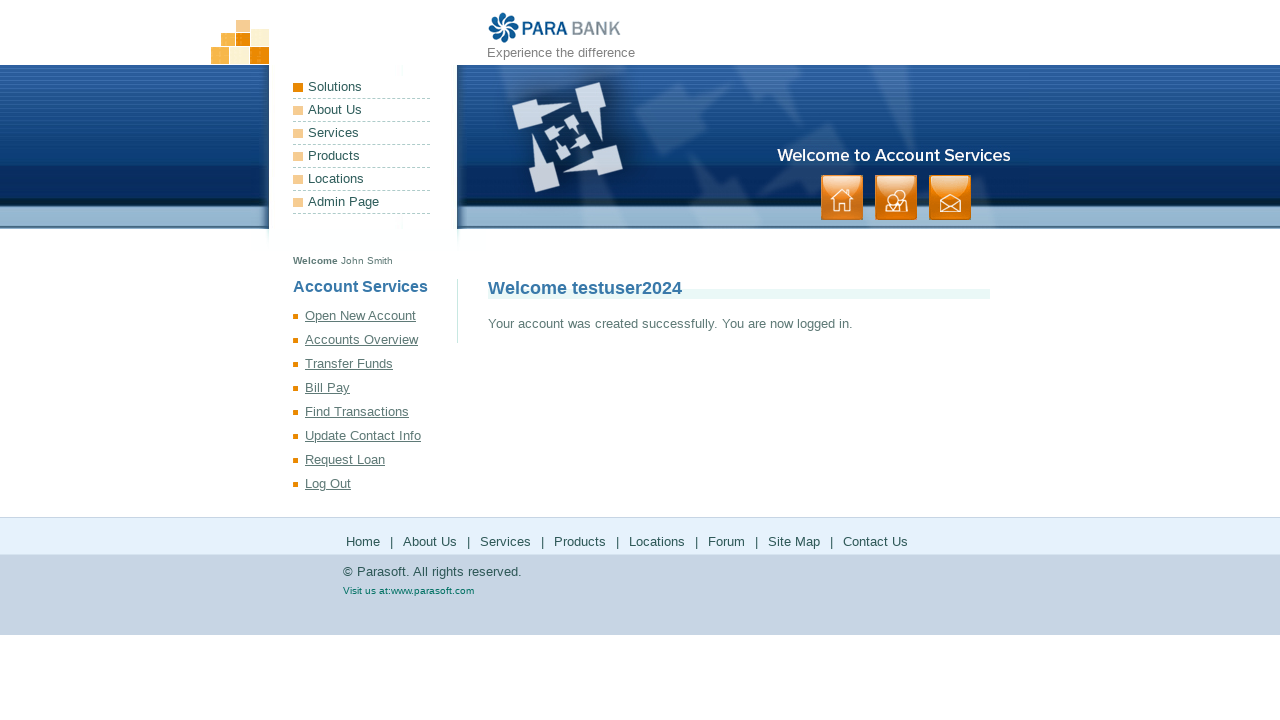

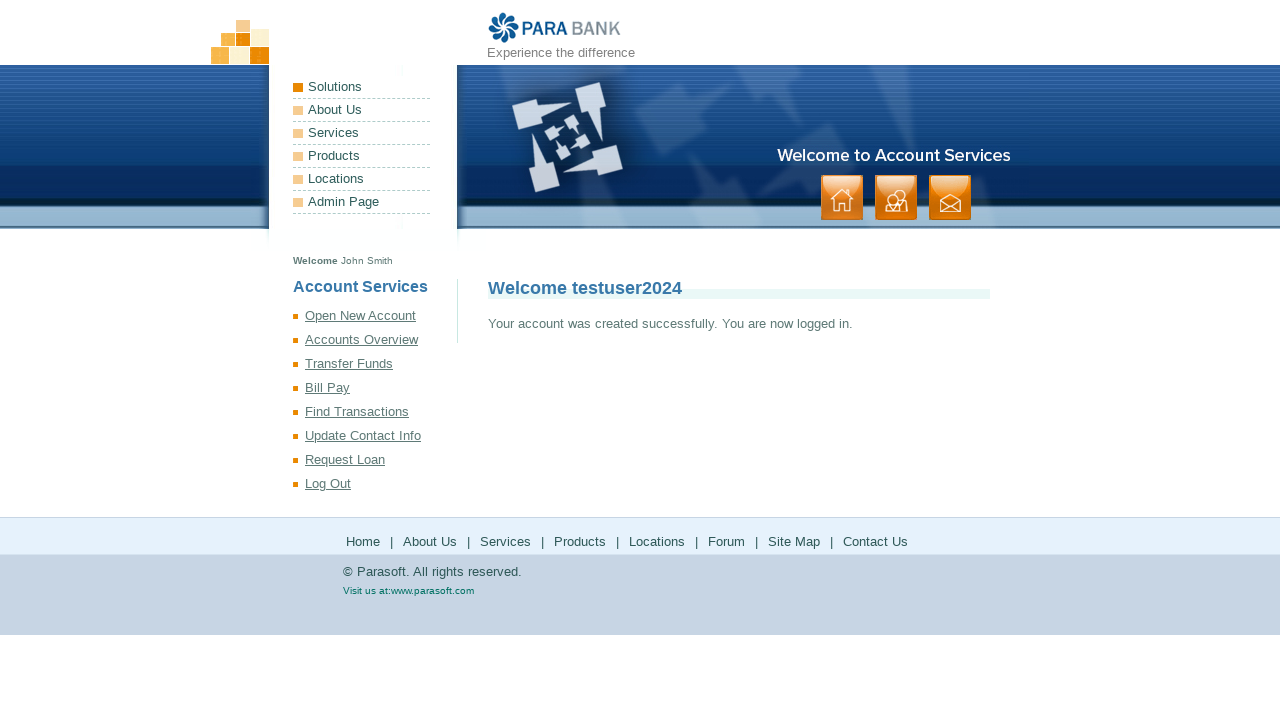